Tests keyboard input including typing text, adding spaces, and using backspace to delete characters

Starting URL: http://sahitest.com/demo/label.htm

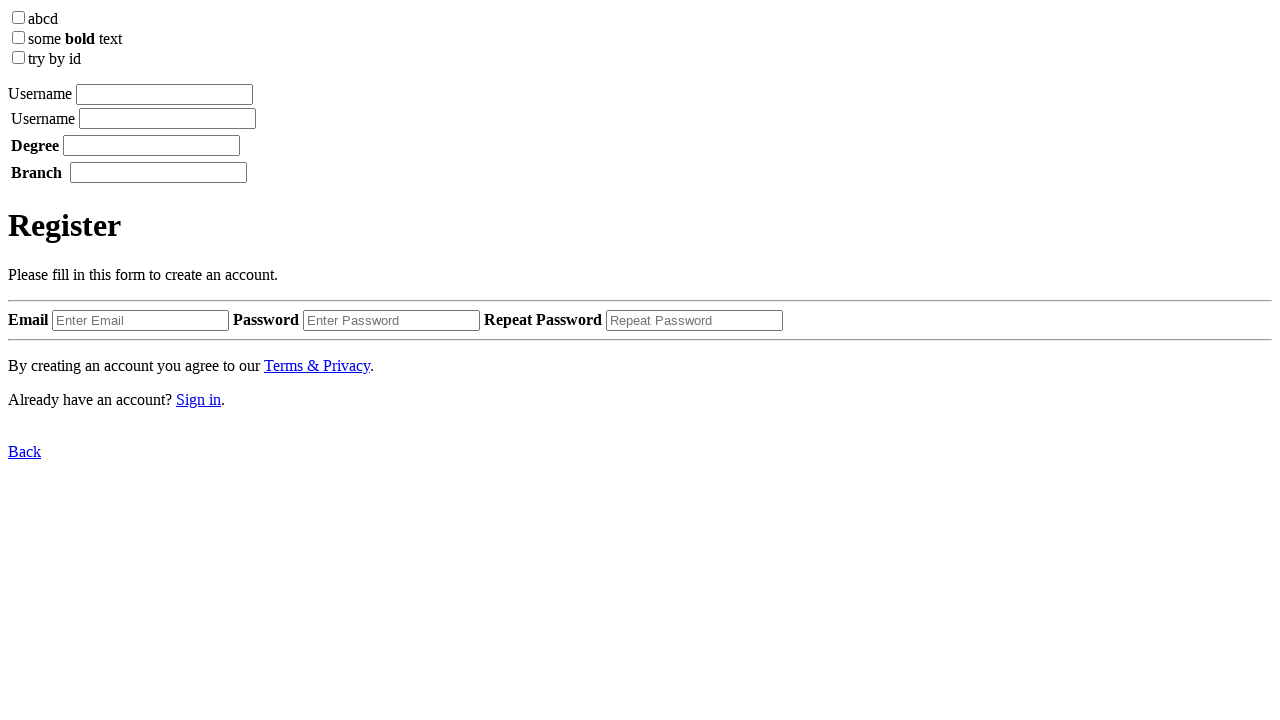

Clicked on the input field at (164, 94) on xpath=/html/body/label[1]/input
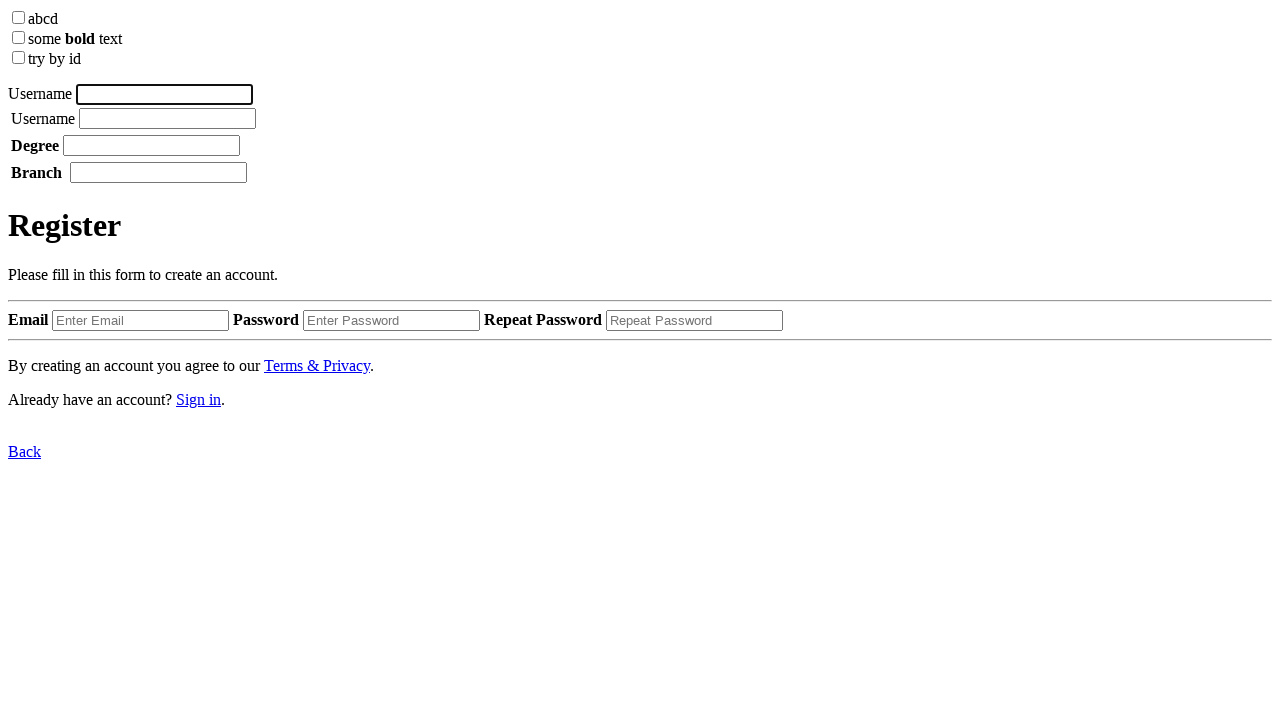

Typed 'abcdef' into the input field
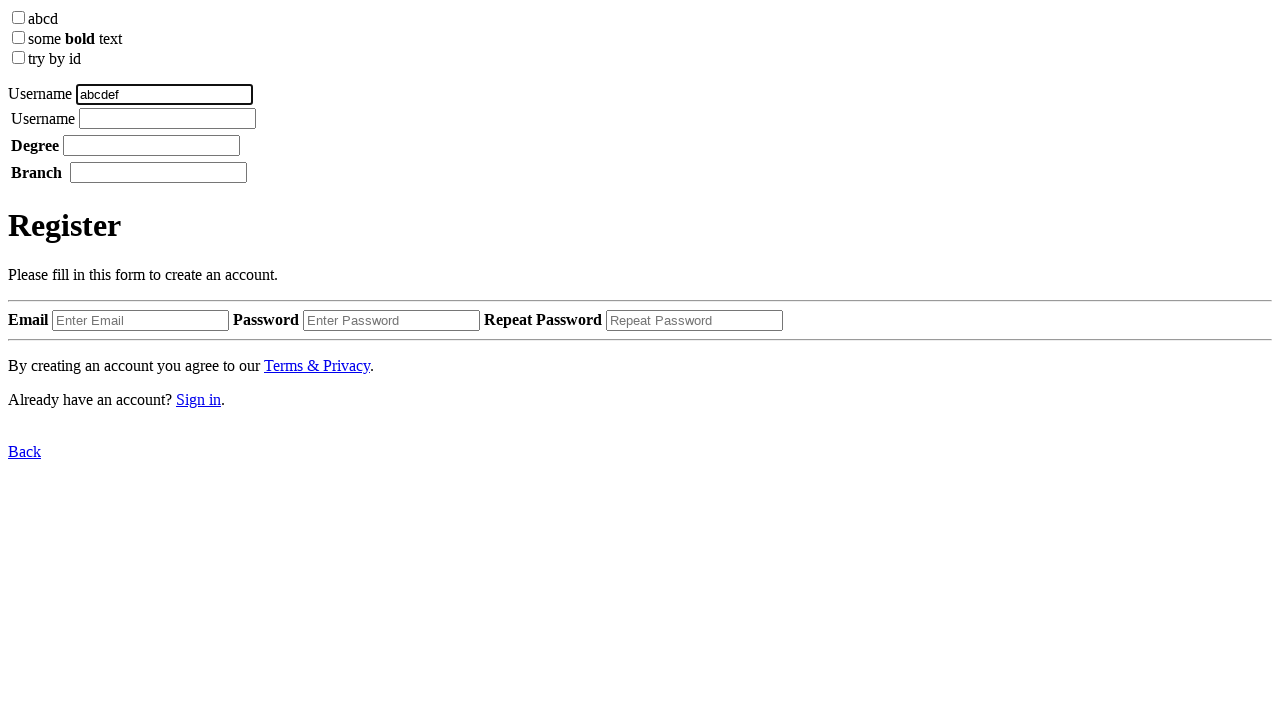

Waited 1000ms
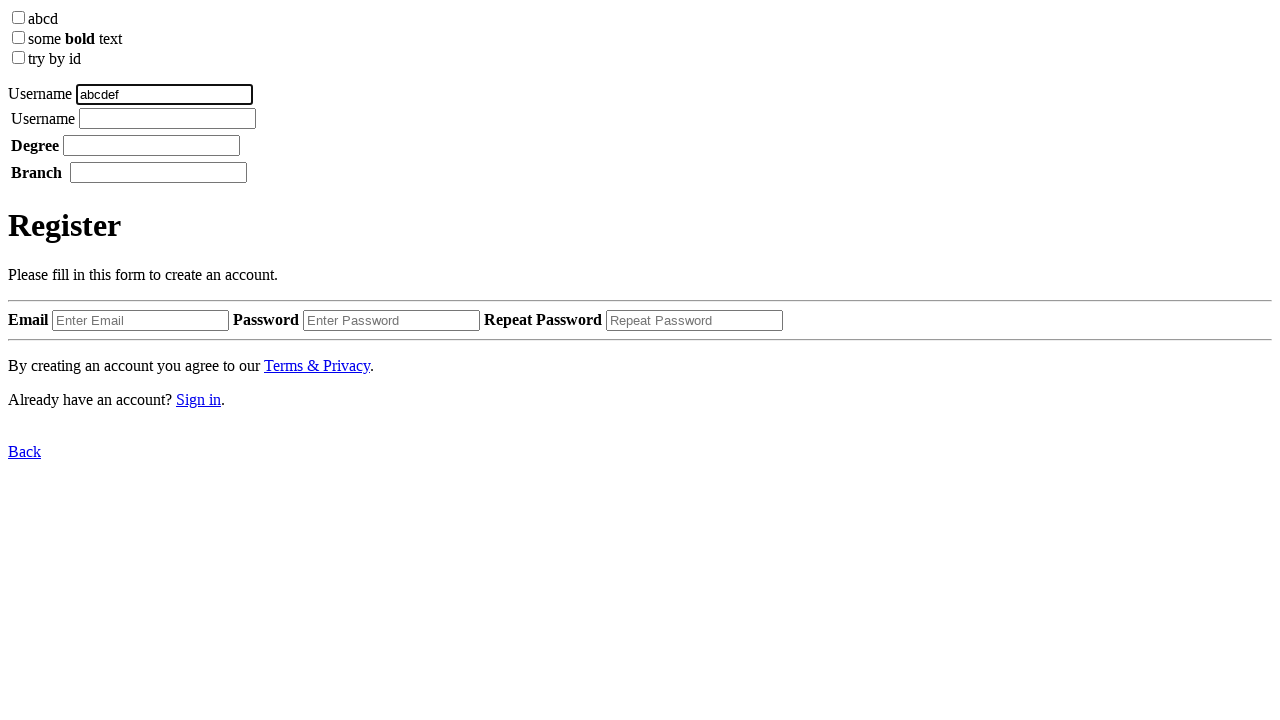

Pressed Space key
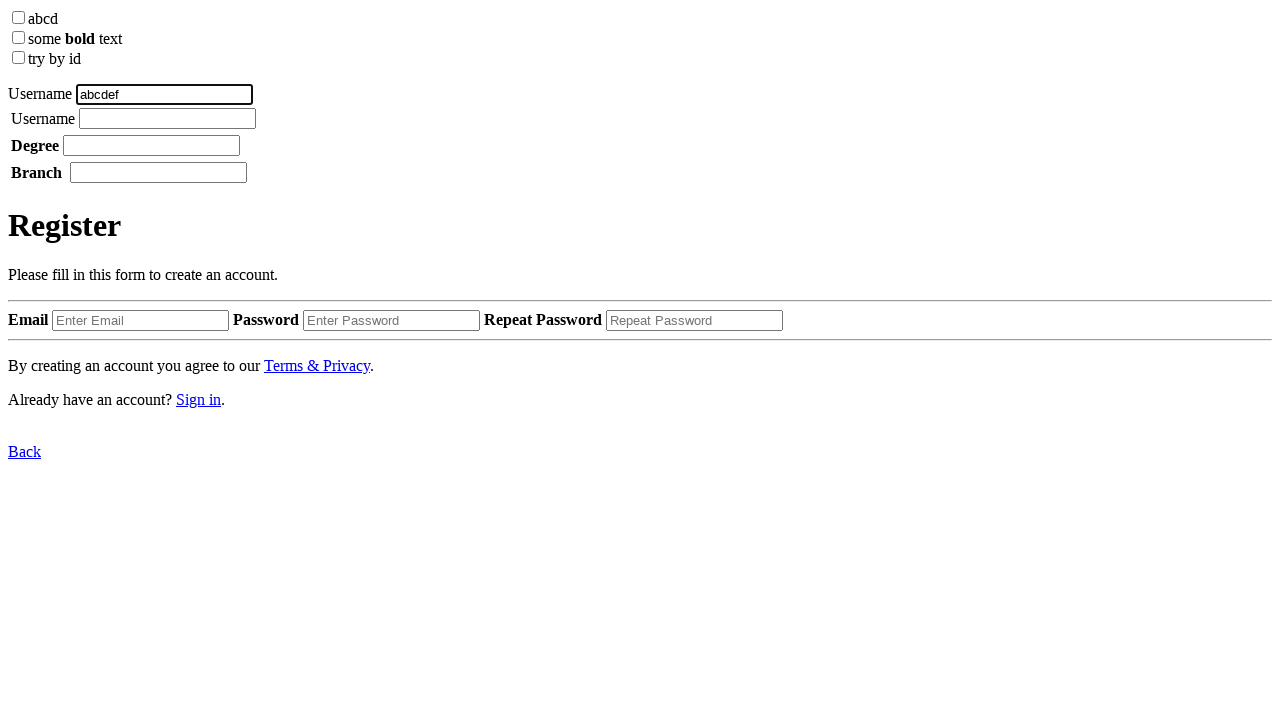

Waited 1000ms
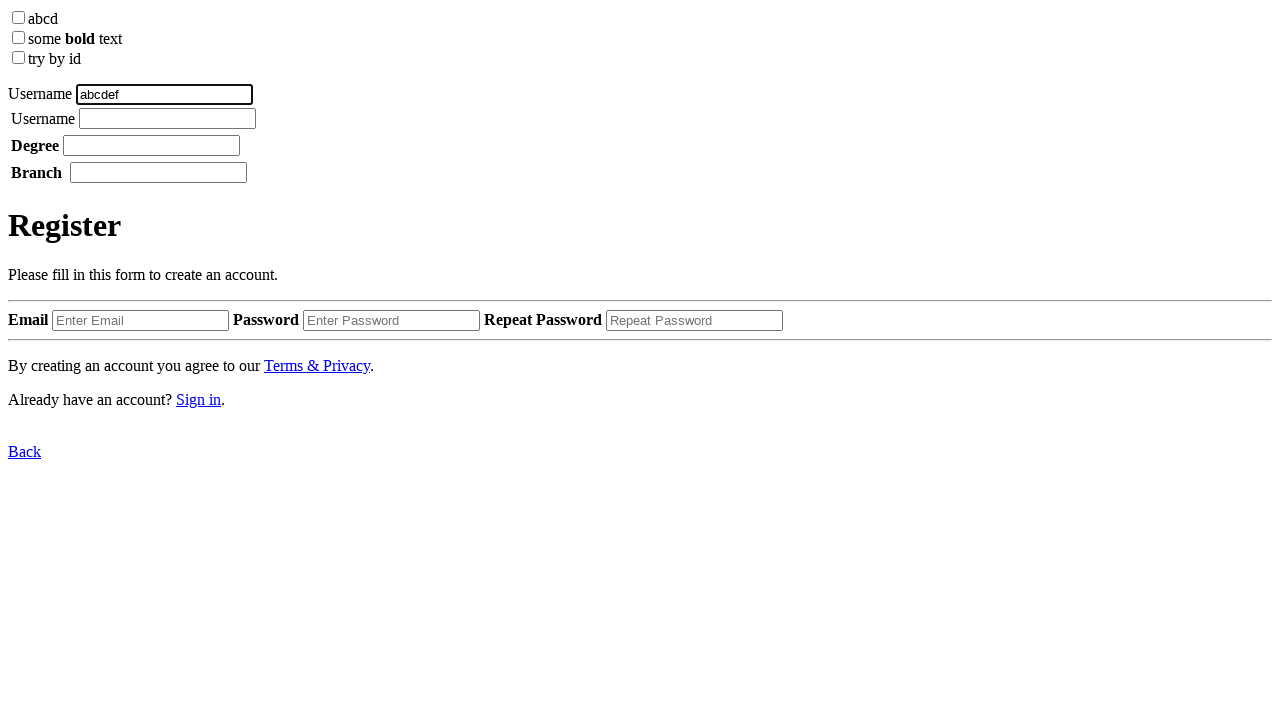

Typed 'lqm' into the input field
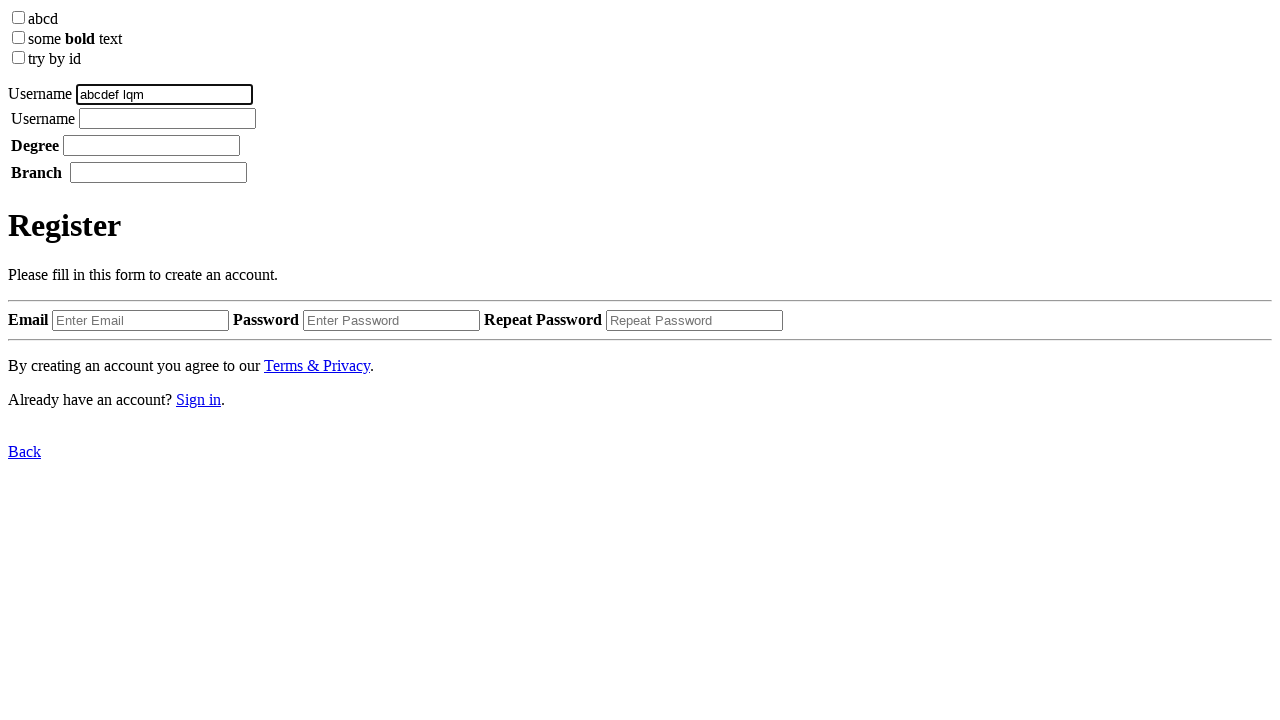

Waited 1000ms
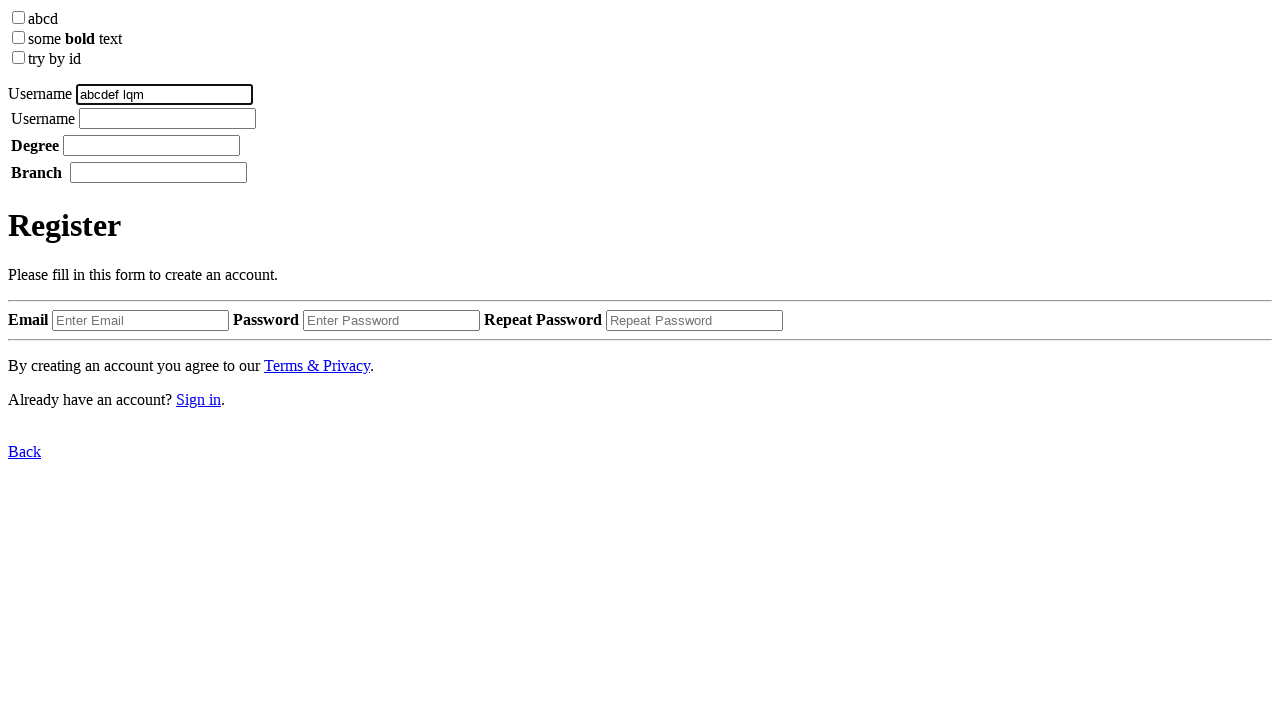

Pressed Backspace key to delete a character
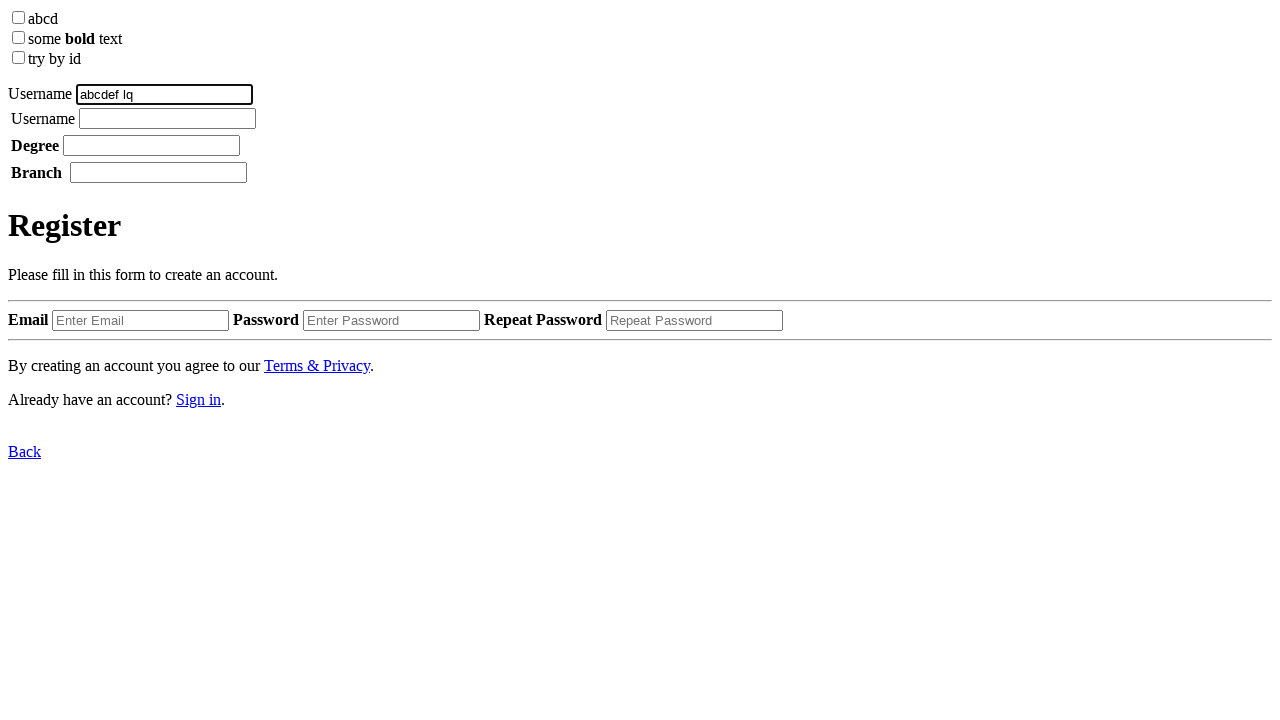

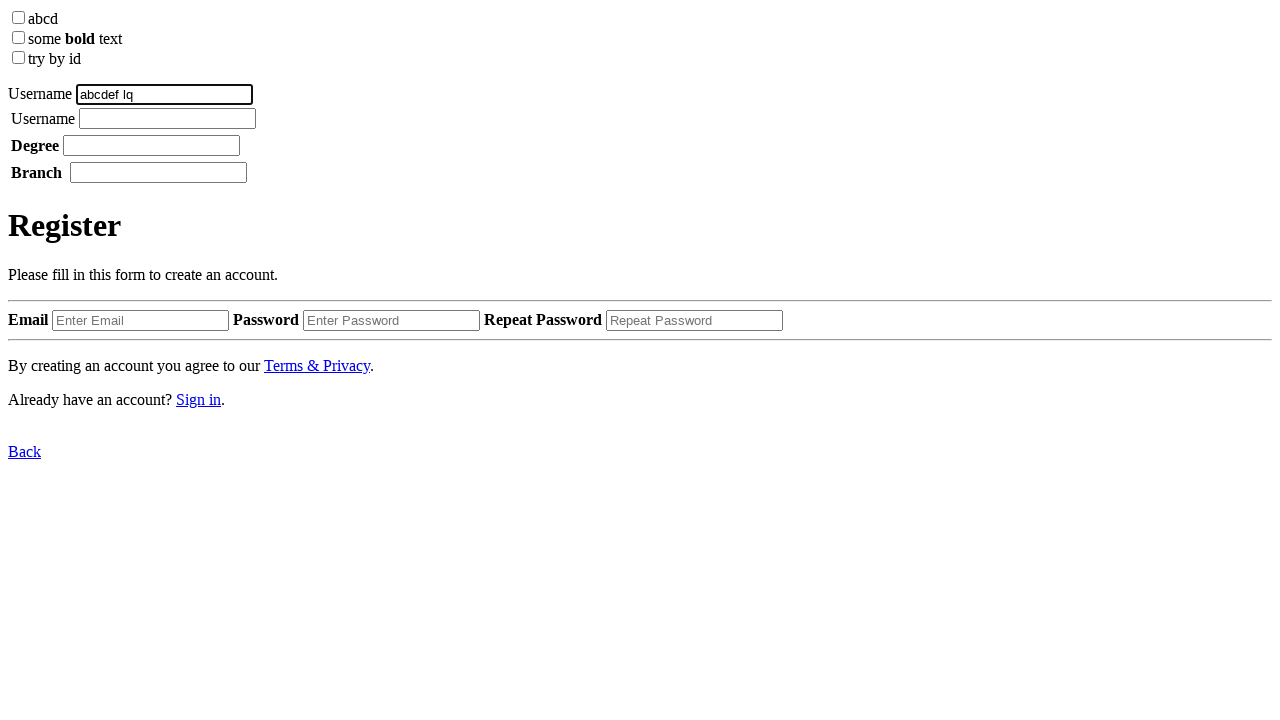